Tests that the counter displays the correct number of todo items

Starting URL: https://demo.playwright.dev/todomvc

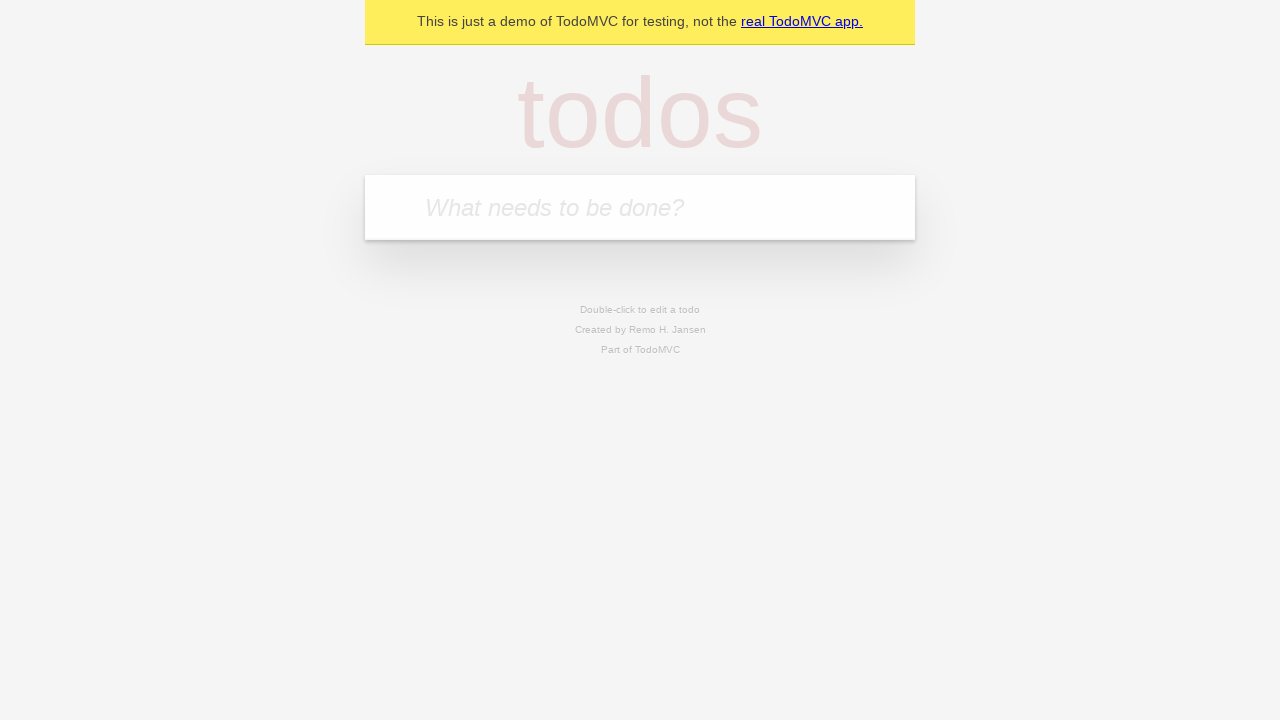

Filled new todo input with 'buy some cheese' on .new-todo
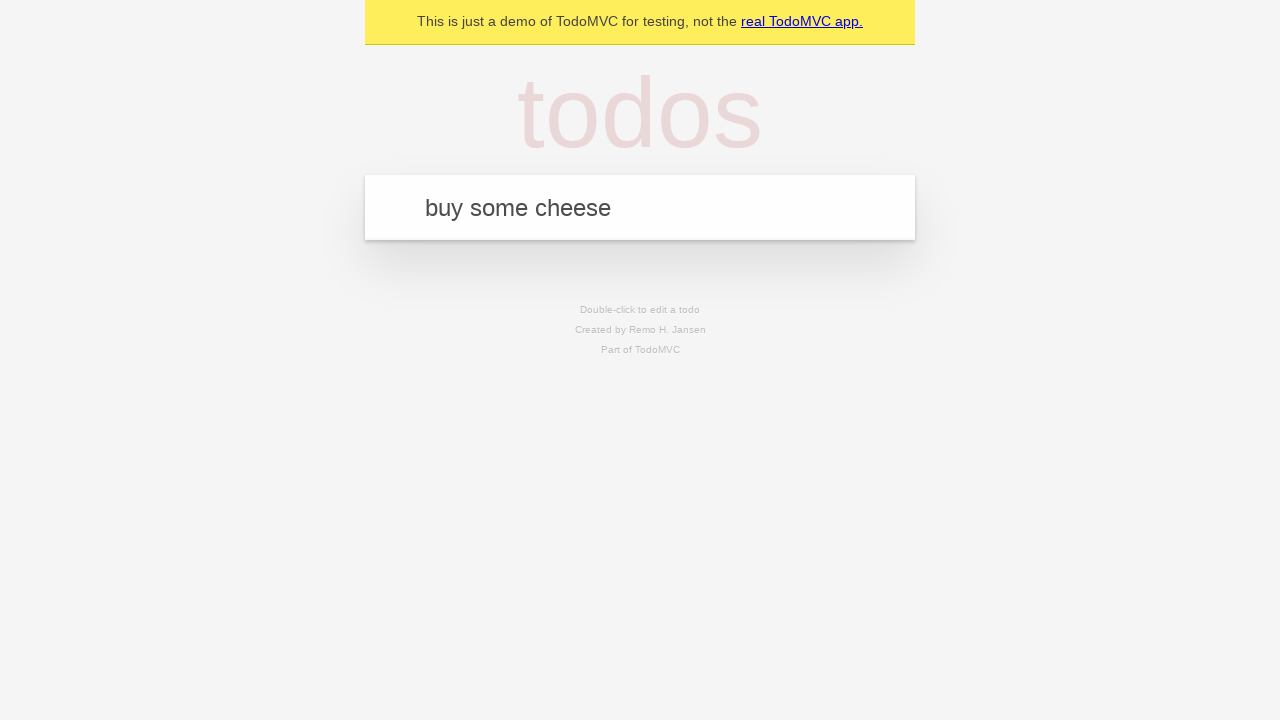

Pressed Enter to add first todo item on .new-todo
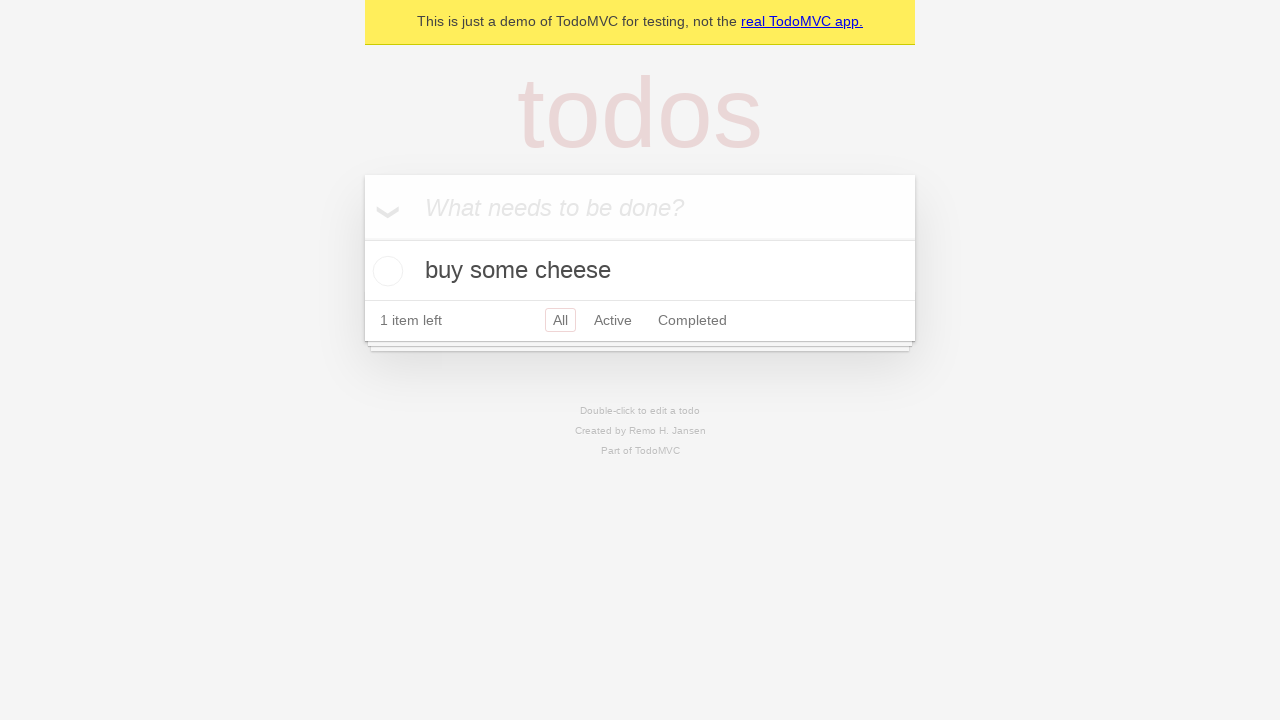

Todo counter element appeared
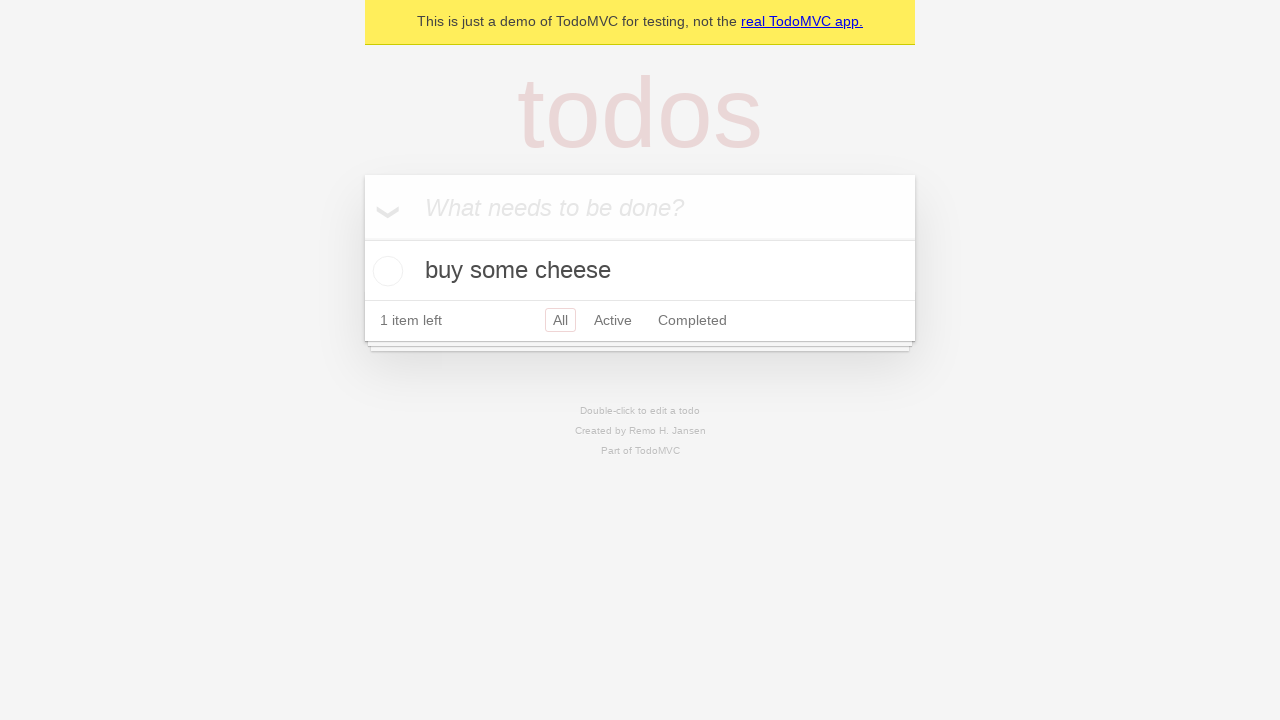

Filled new todo input with 'feed the cat' on .new-todo
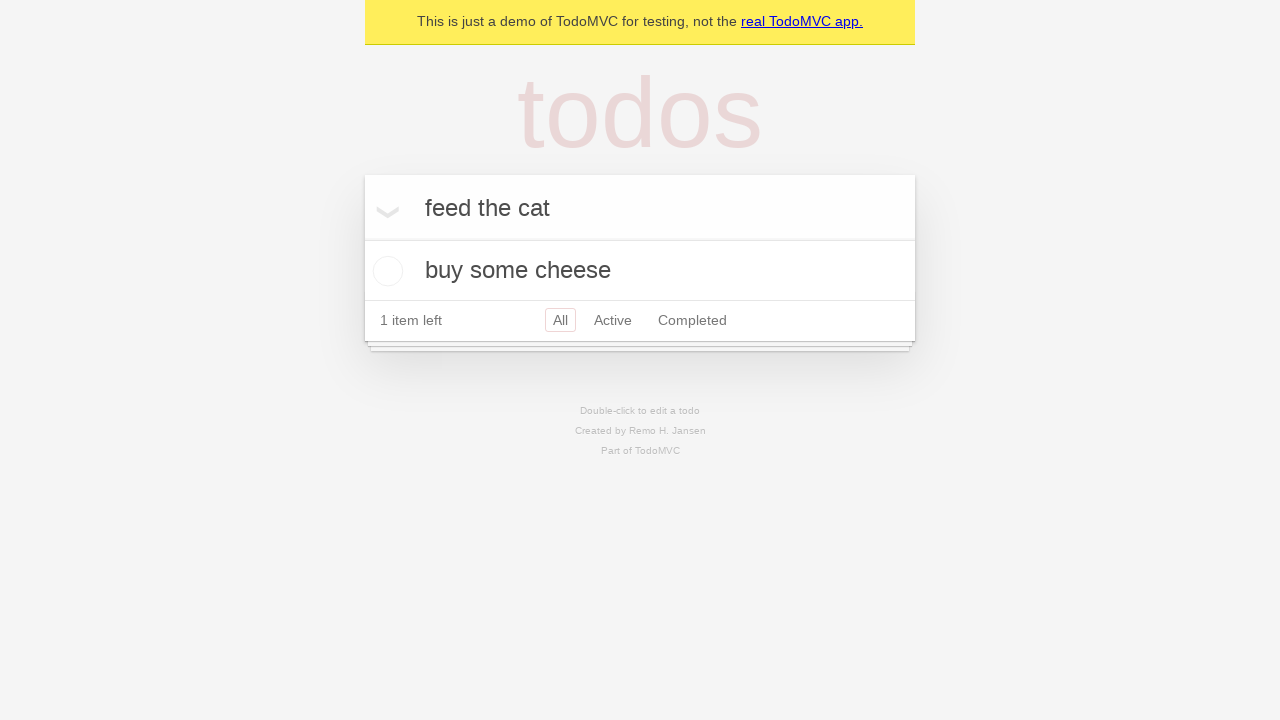

Pressed Enter to add second todo item on .new-todo
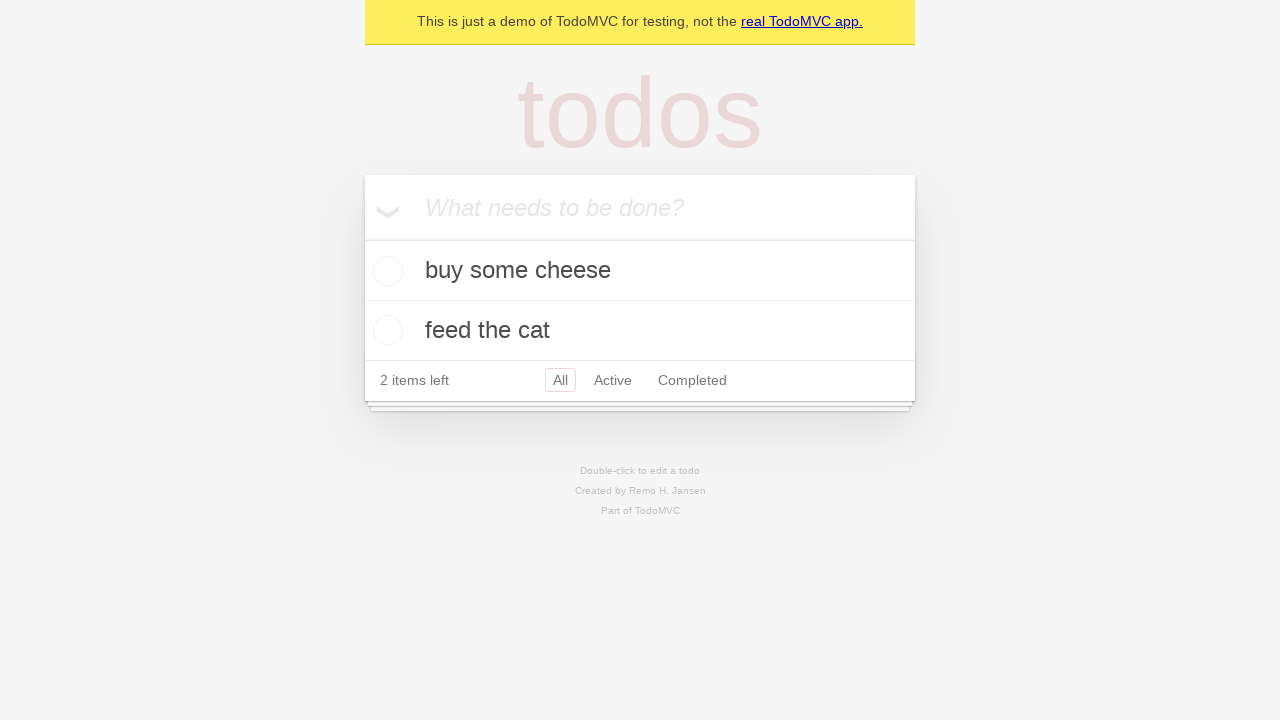

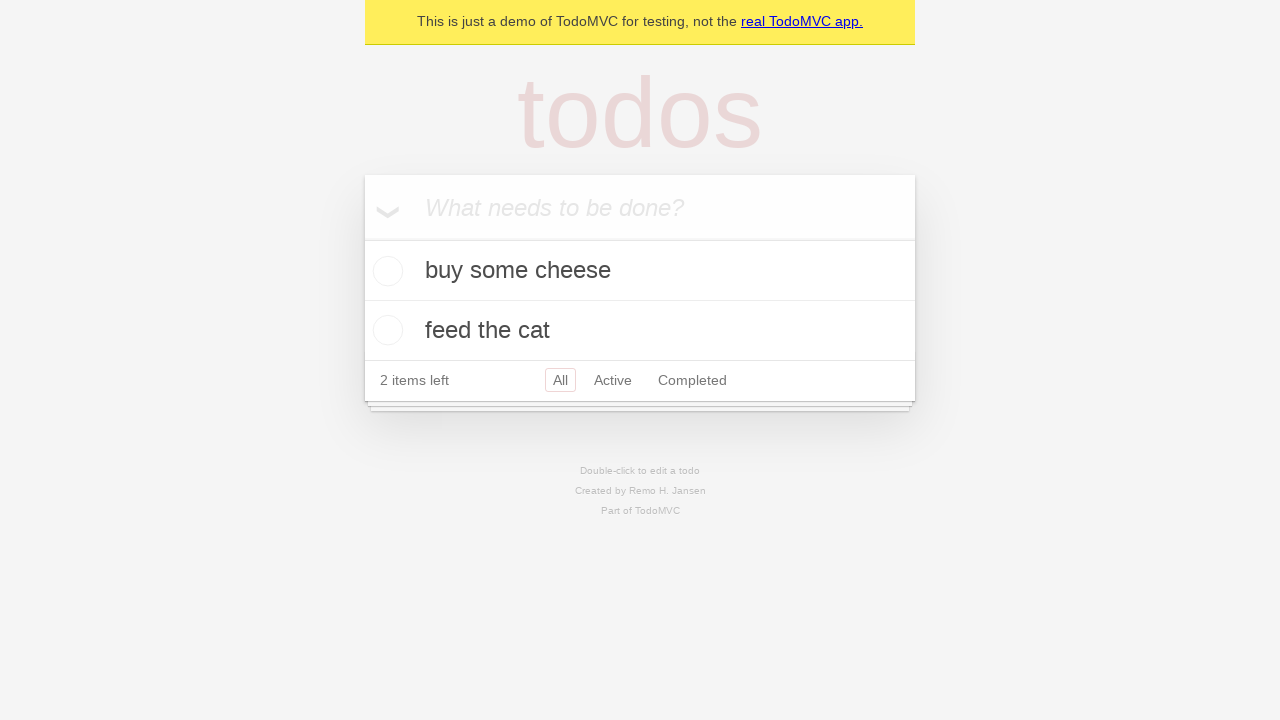